Tests registration form validation when password is empty, expecting a "Password is required" error message

Starting URL: https://anatoly-karpovich.github.io/demo-login-form/

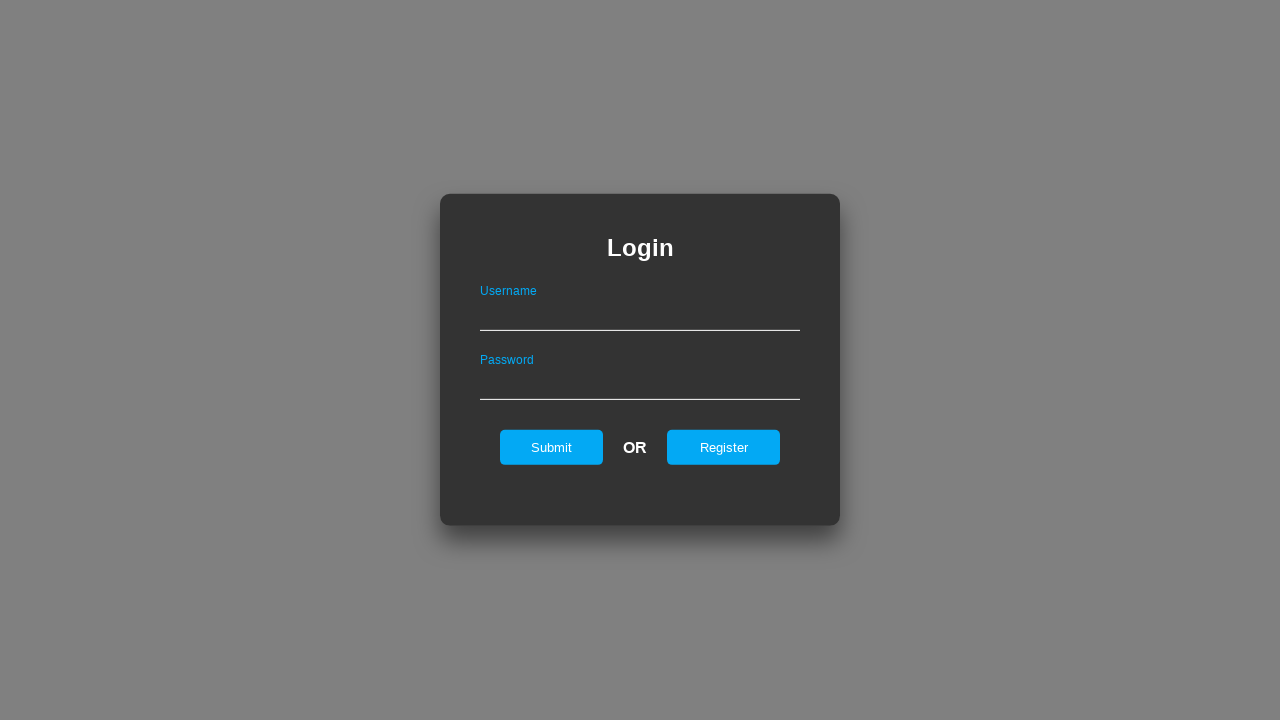

Clicked register link to show registration form at (724, 447) on #registerOnLogin
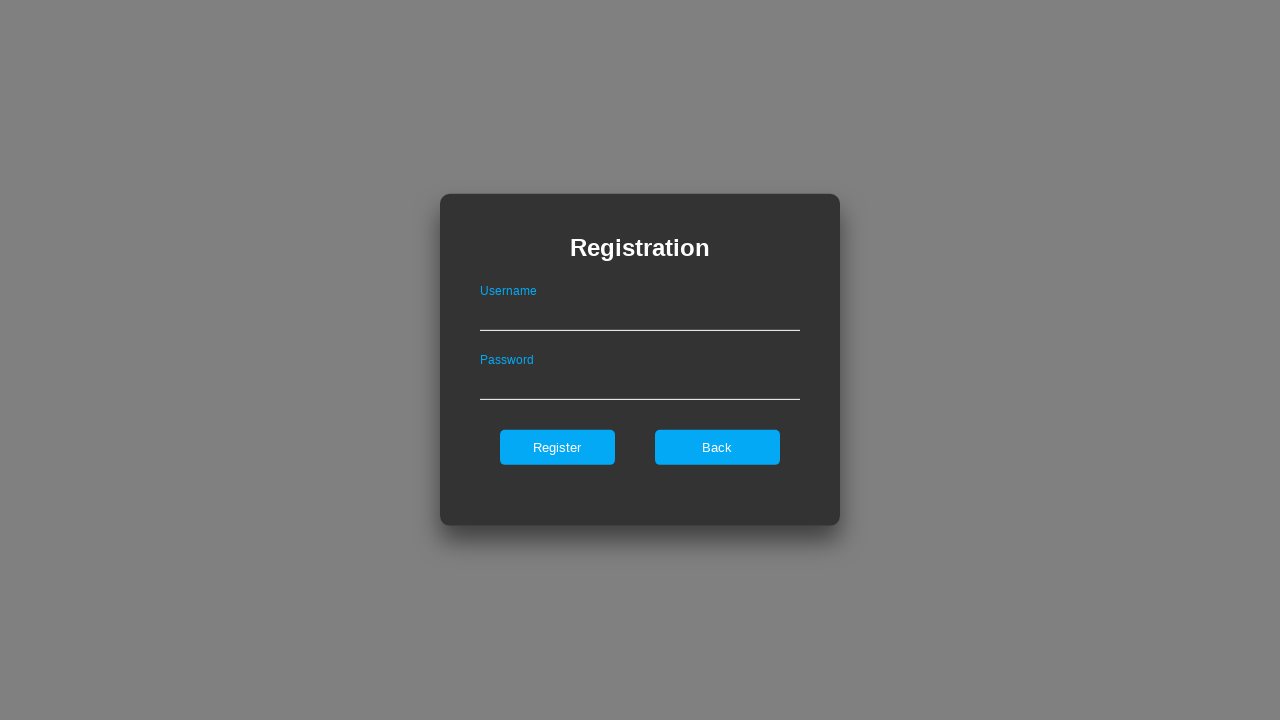

Removed maxlength attribute from username field
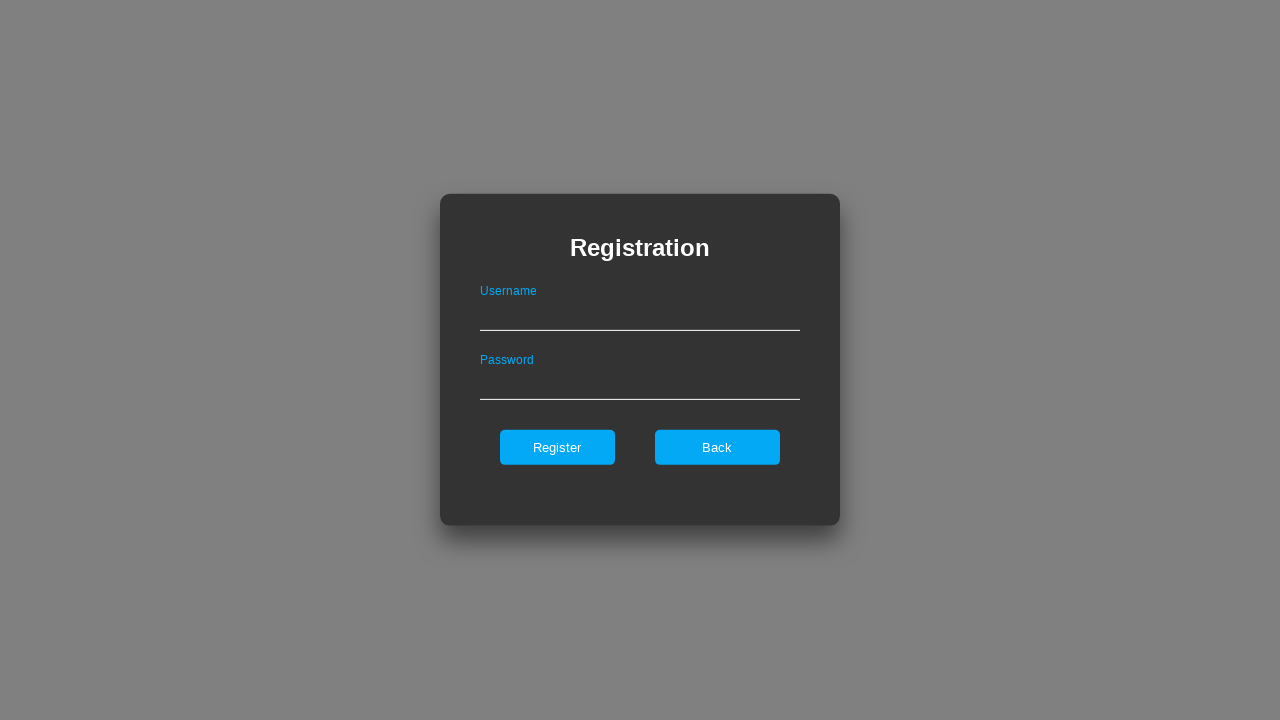

Removed maxlength attribute from password field
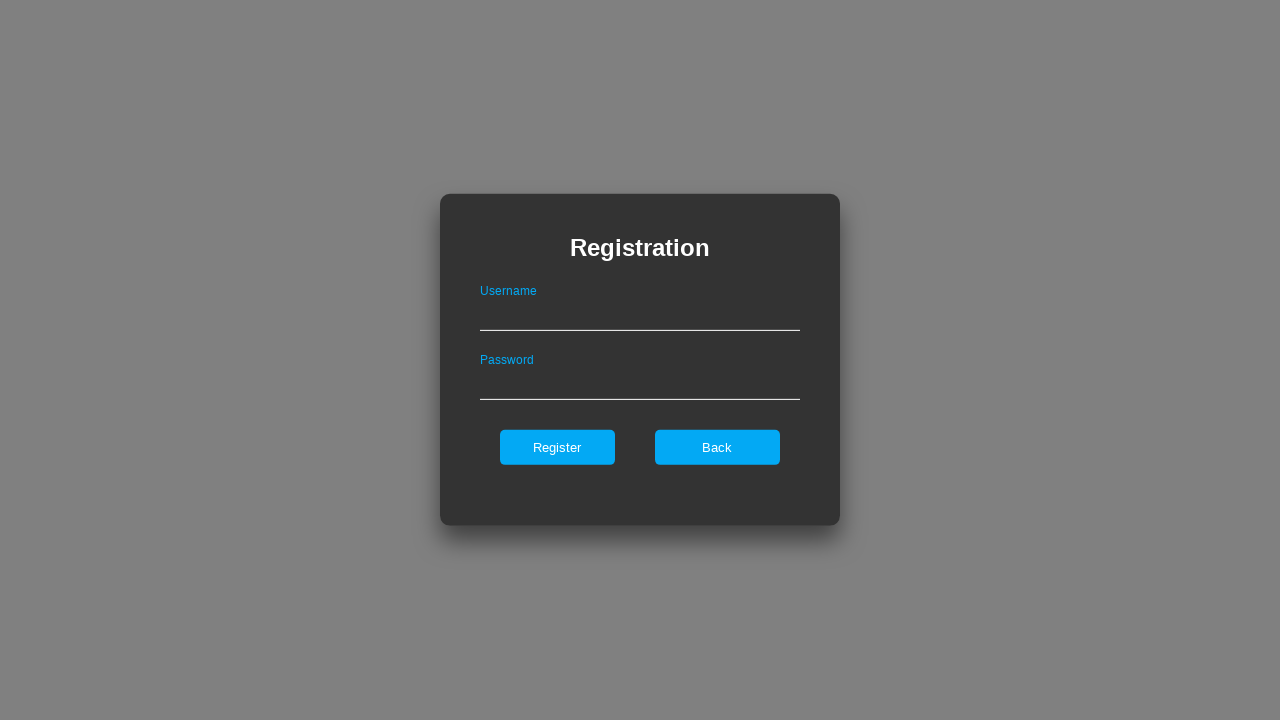

Filled username field with 'Abcqwertyq' on .registerForm #userNameOnRegister
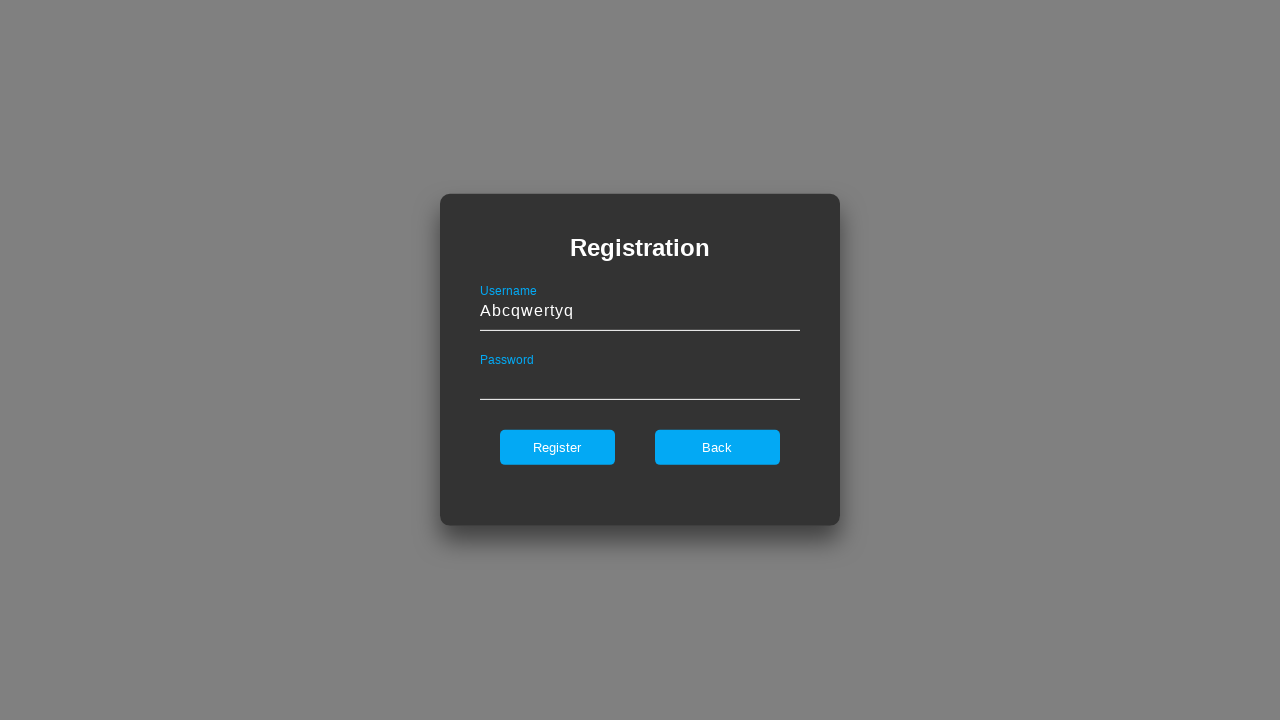

Left password field empty on .registerForm #passwordOnRegister
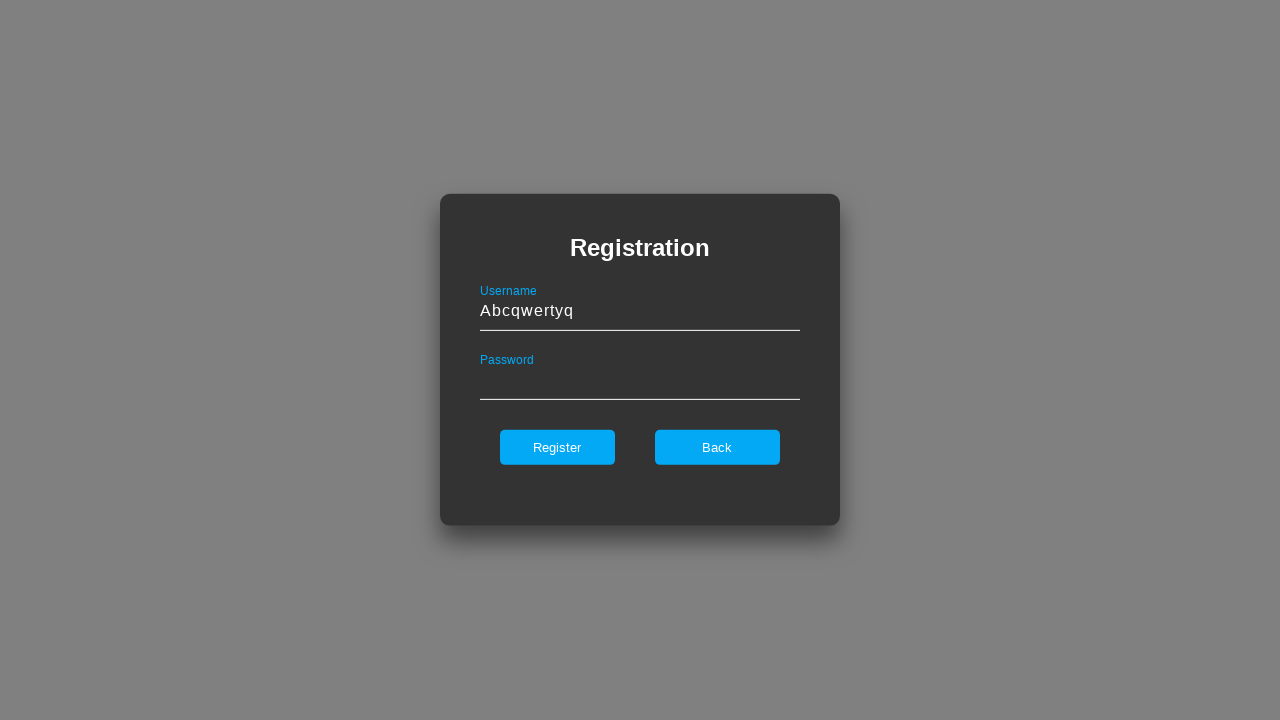

Clicked register button at (557, 447) on .registerForm #register
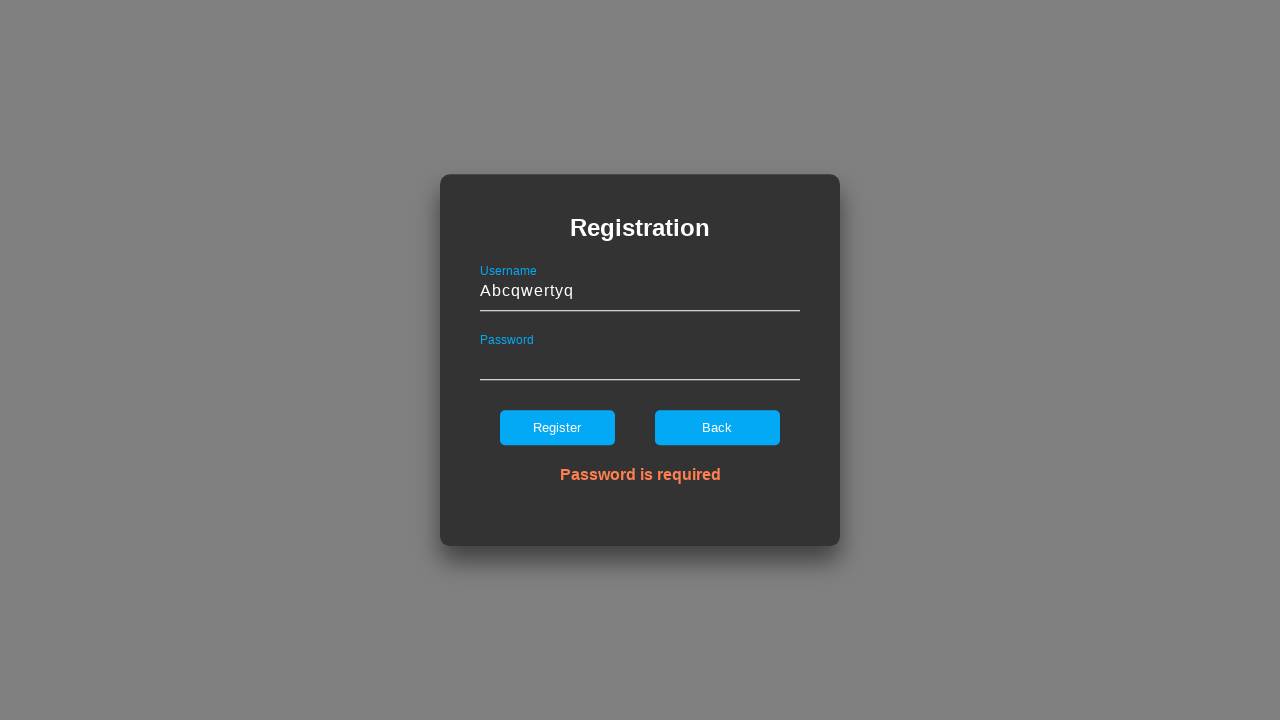

Verified 'Password is required' error message is displayed
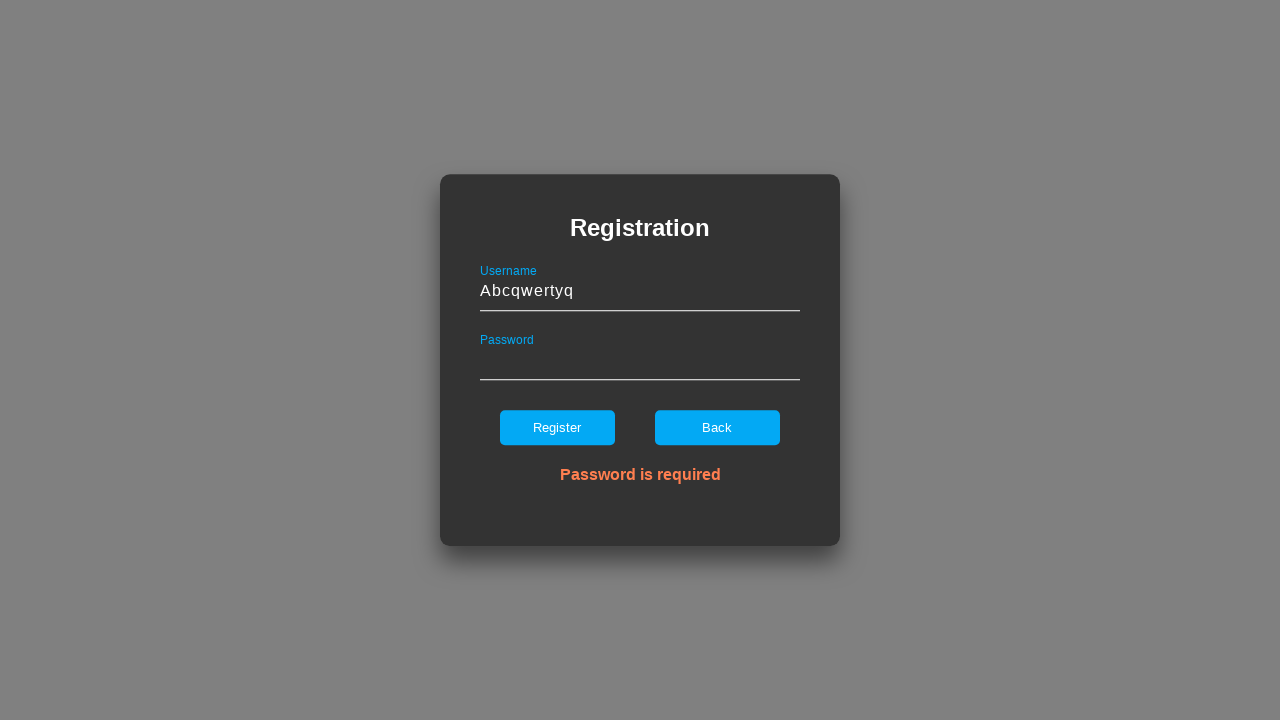

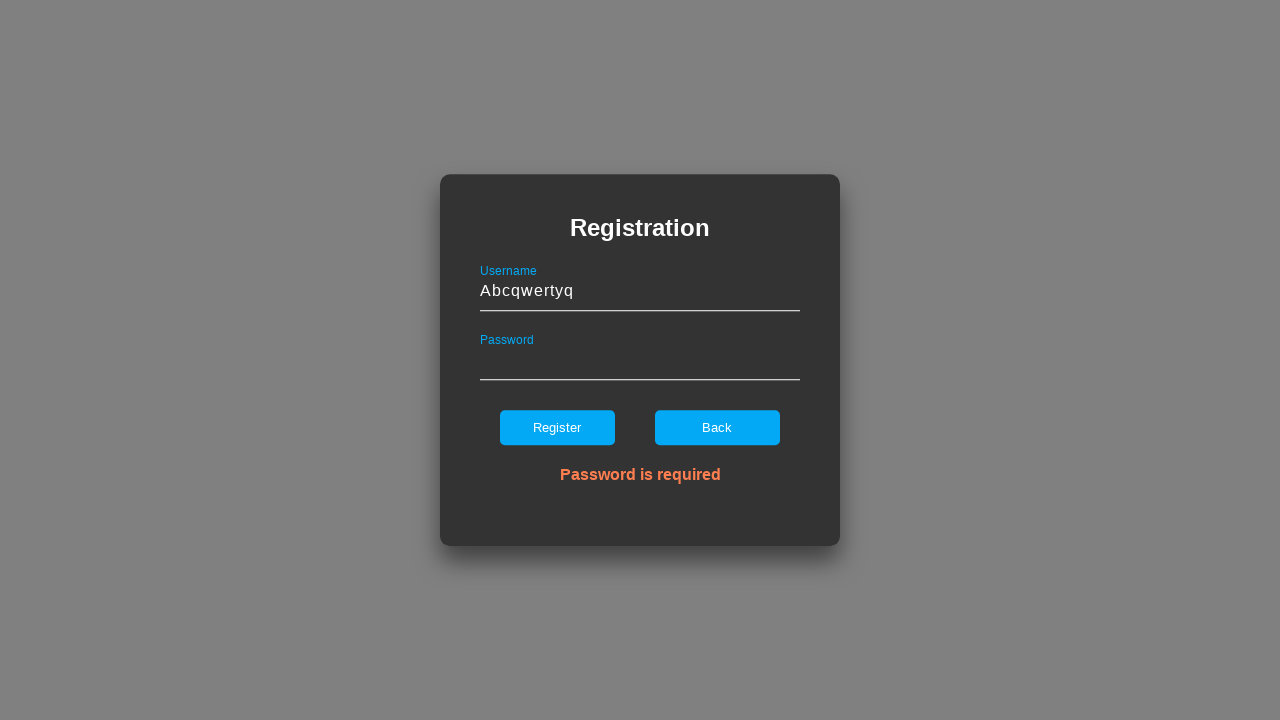